Tests input field functionality by clicking on the input, entering a numeric value, and then clearing it

Starting URL: https://the-internet.herokuapp.com/inputs

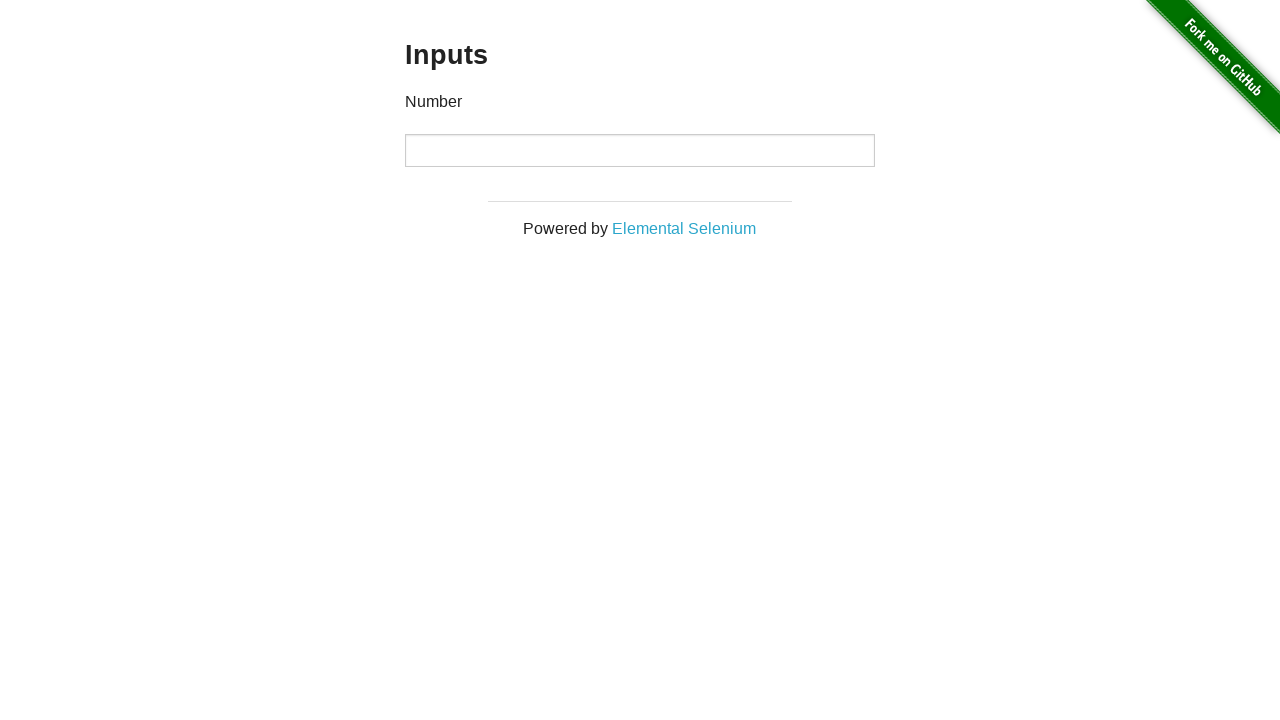

Clicked on the input field at (640, 150) on #content div div div input
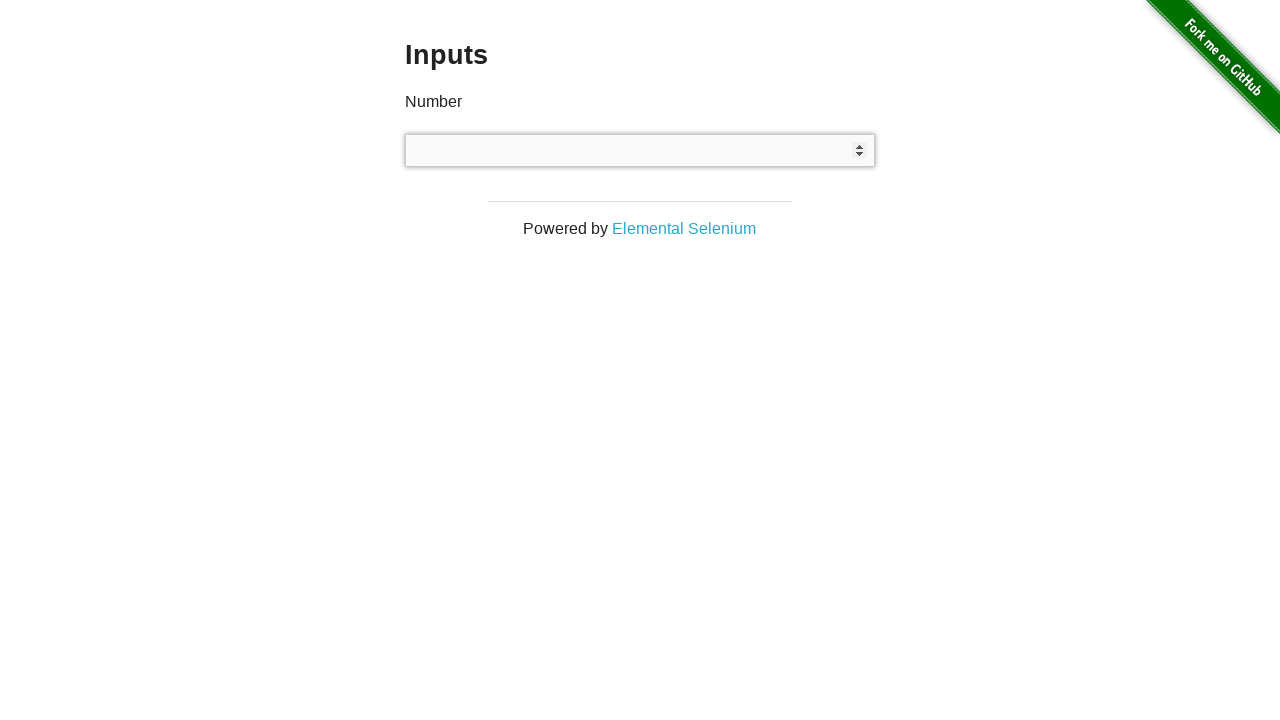

Entered numeric value '55555555555' into input field on #content div div div input
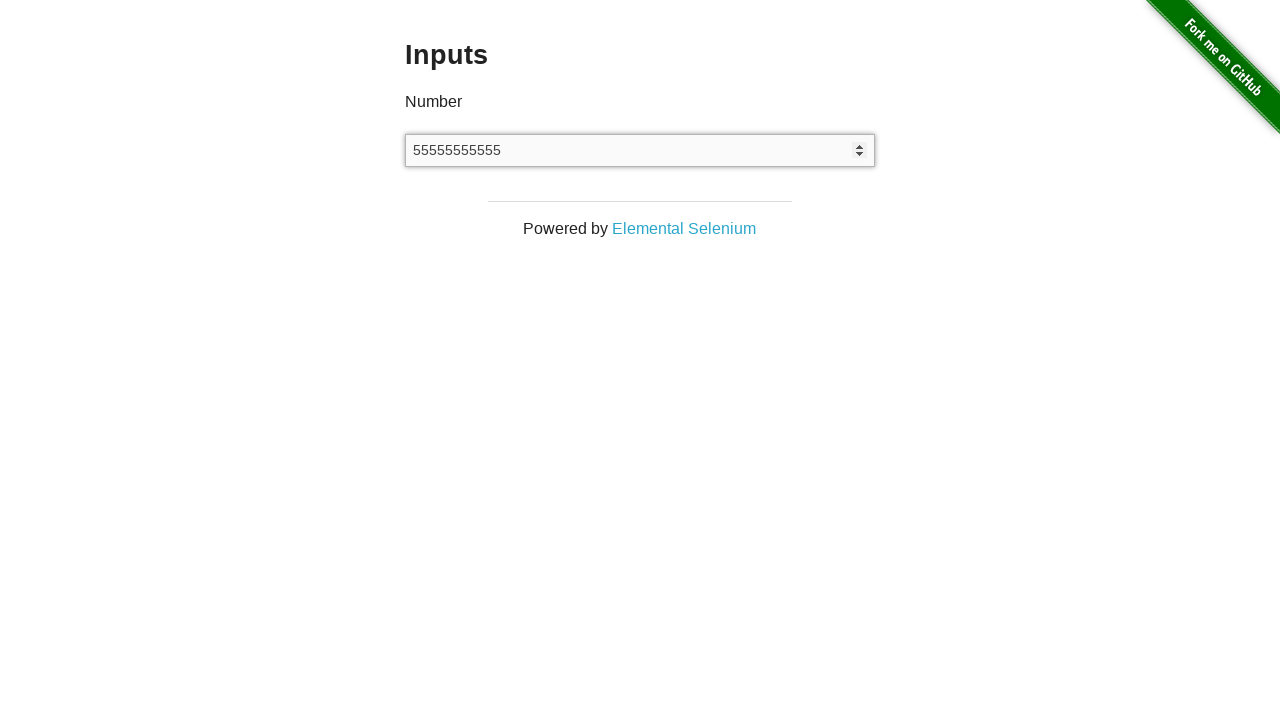

Cleared the input field on #content div div div input
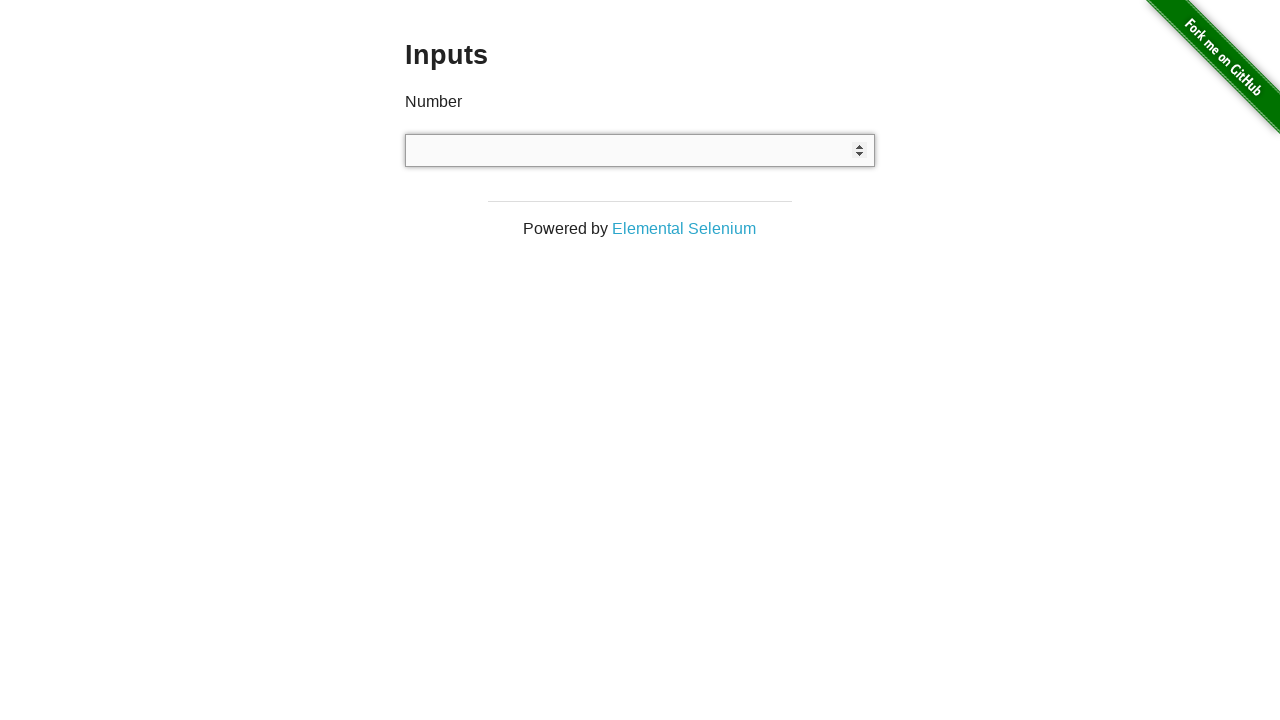

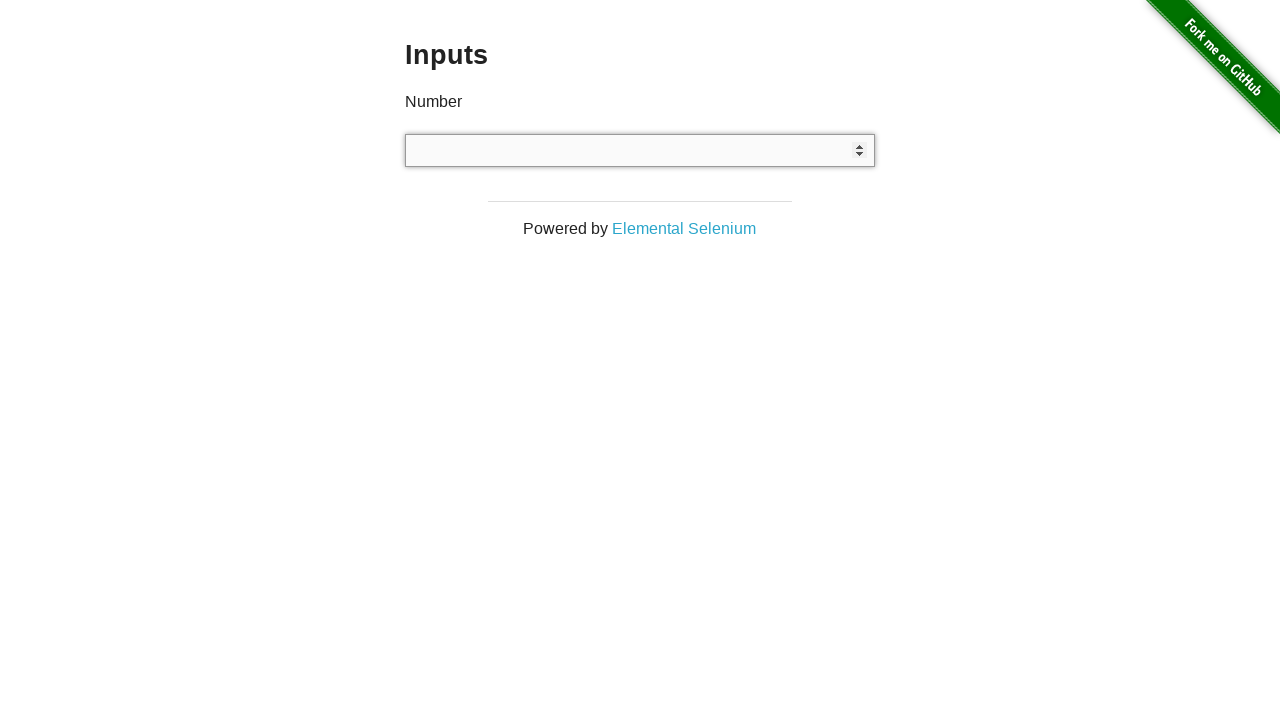